Tests drag and drop functionality within an iframe on jQuery UI demo page, then scrolls to a specific element on the page

Starting URL: https://jqueryui.com/droppable/

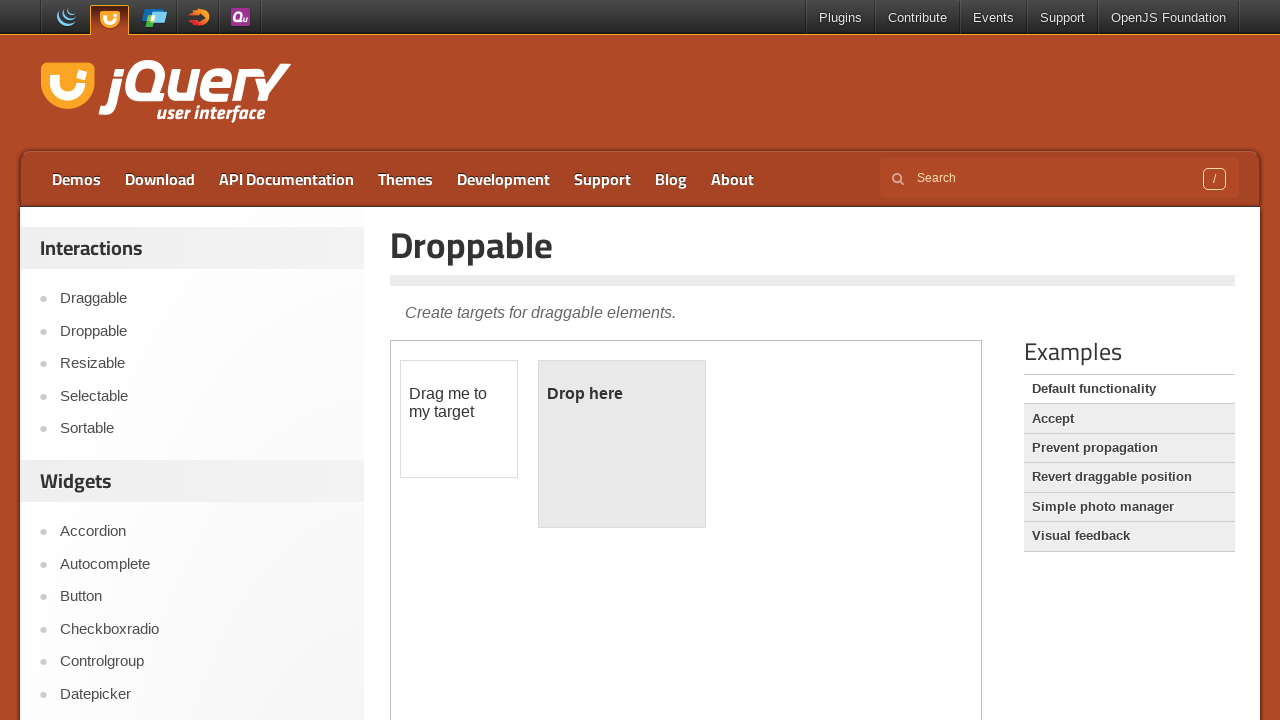

Located iframe containing drag and drop demo
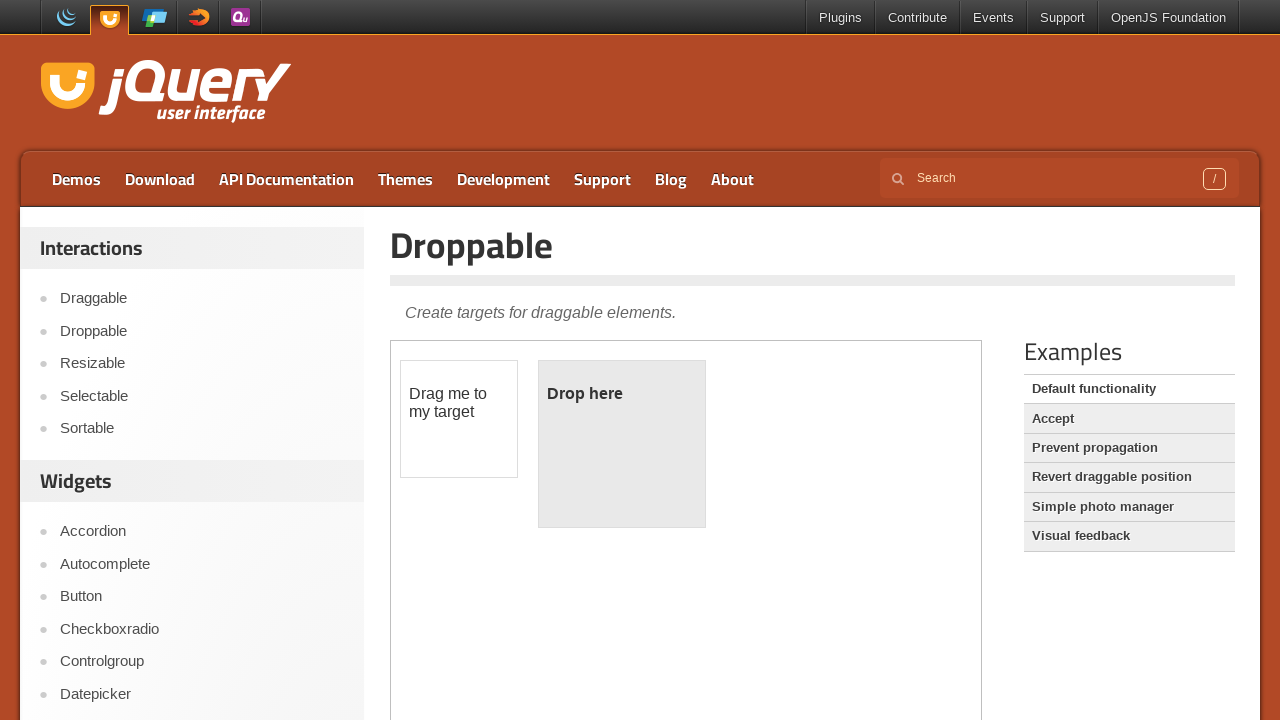

Located draggable element in iframe
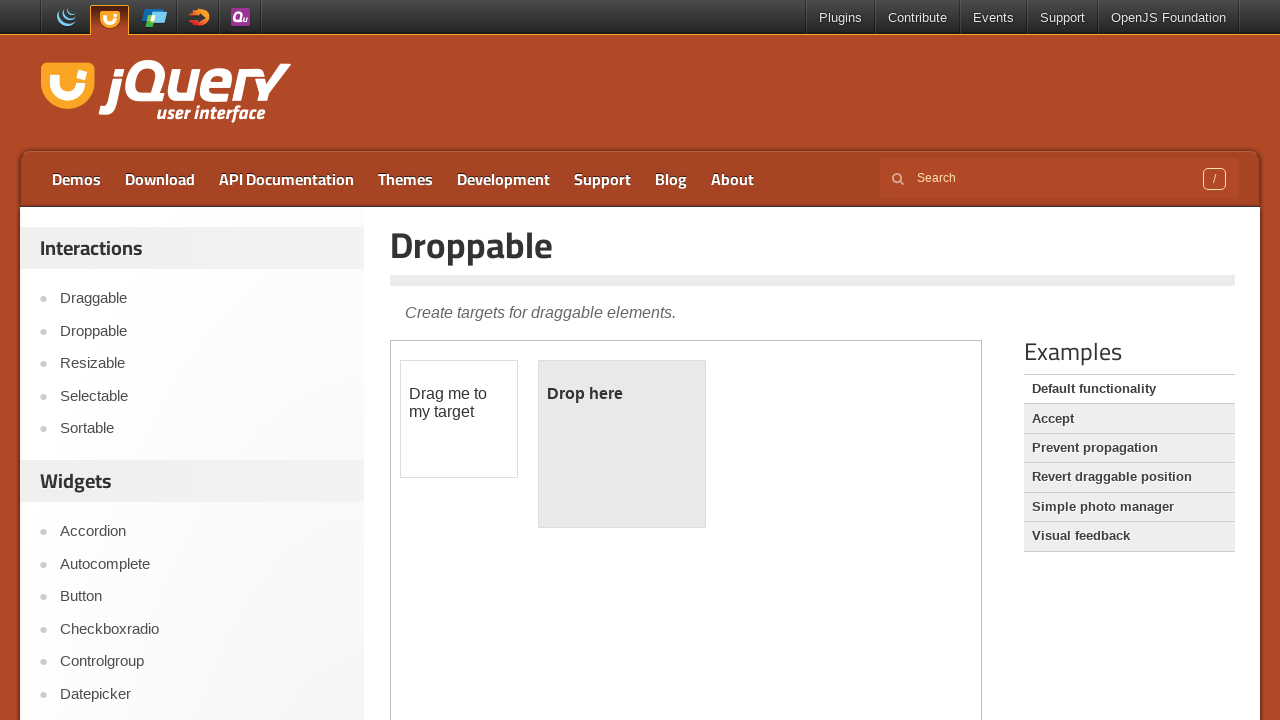

Located droppable element in iframe
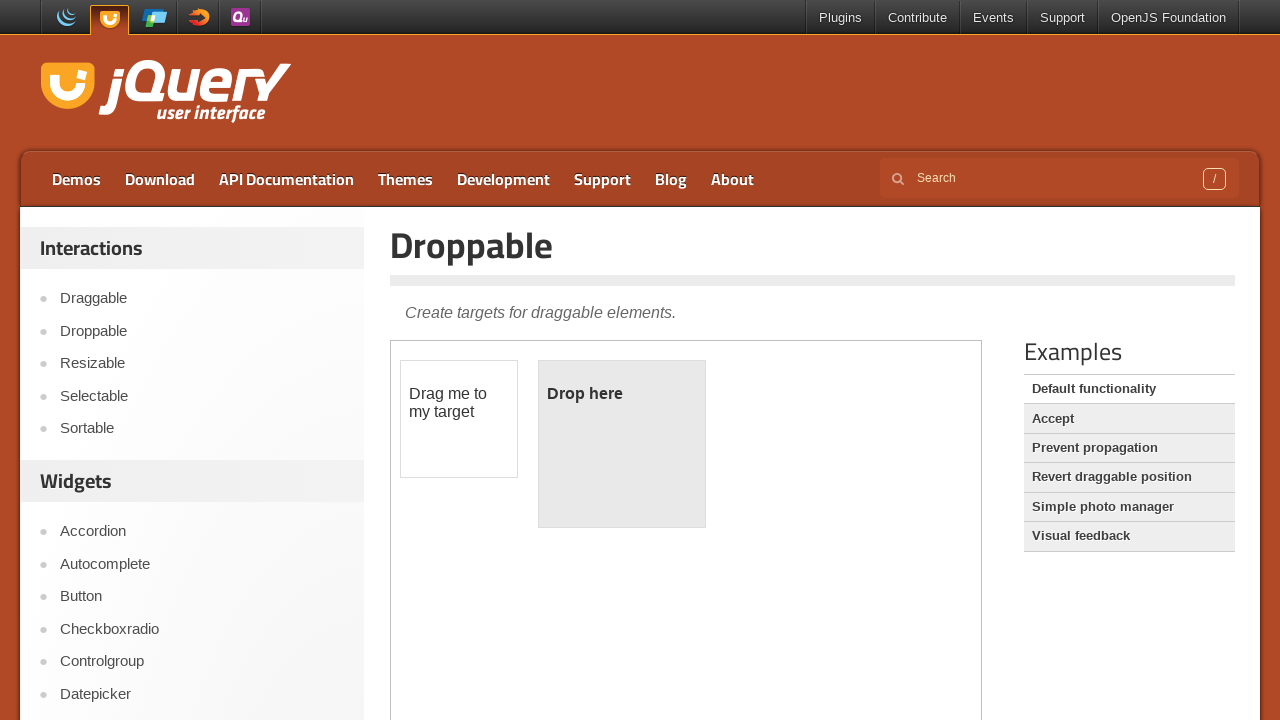

Dragged draggable element onto droppable element at (622, 444)
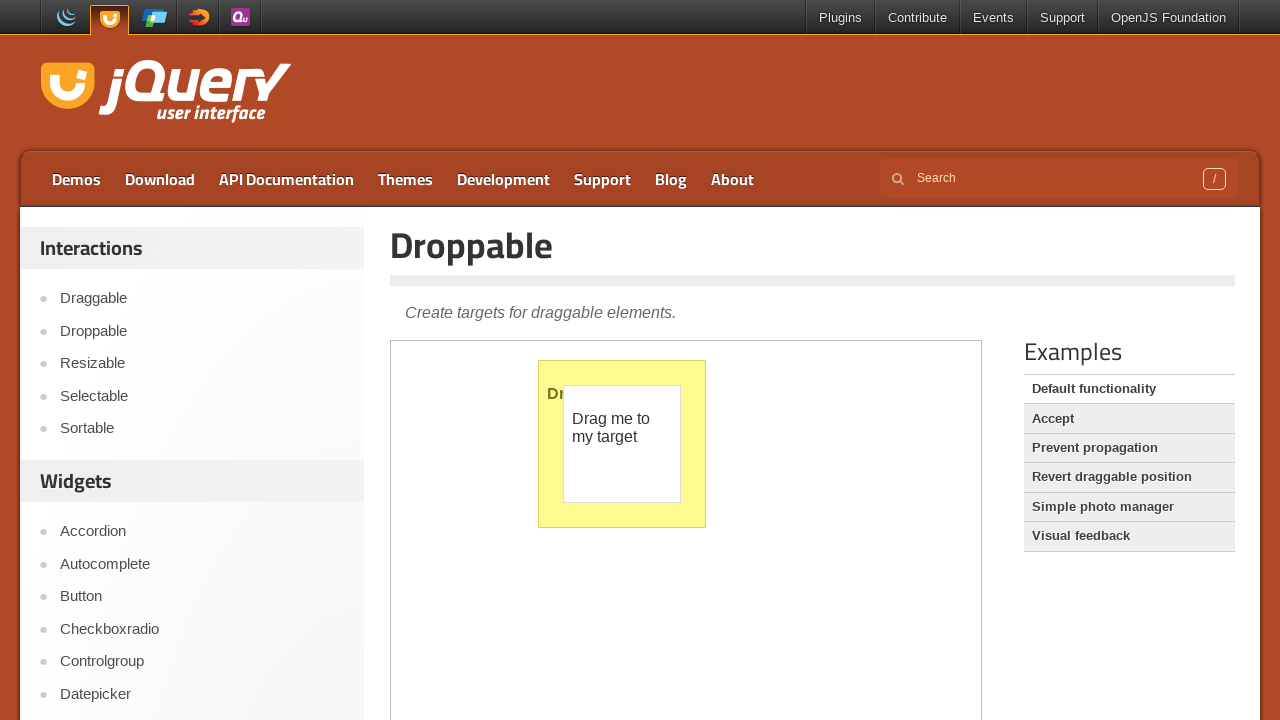

Located Position element on main page
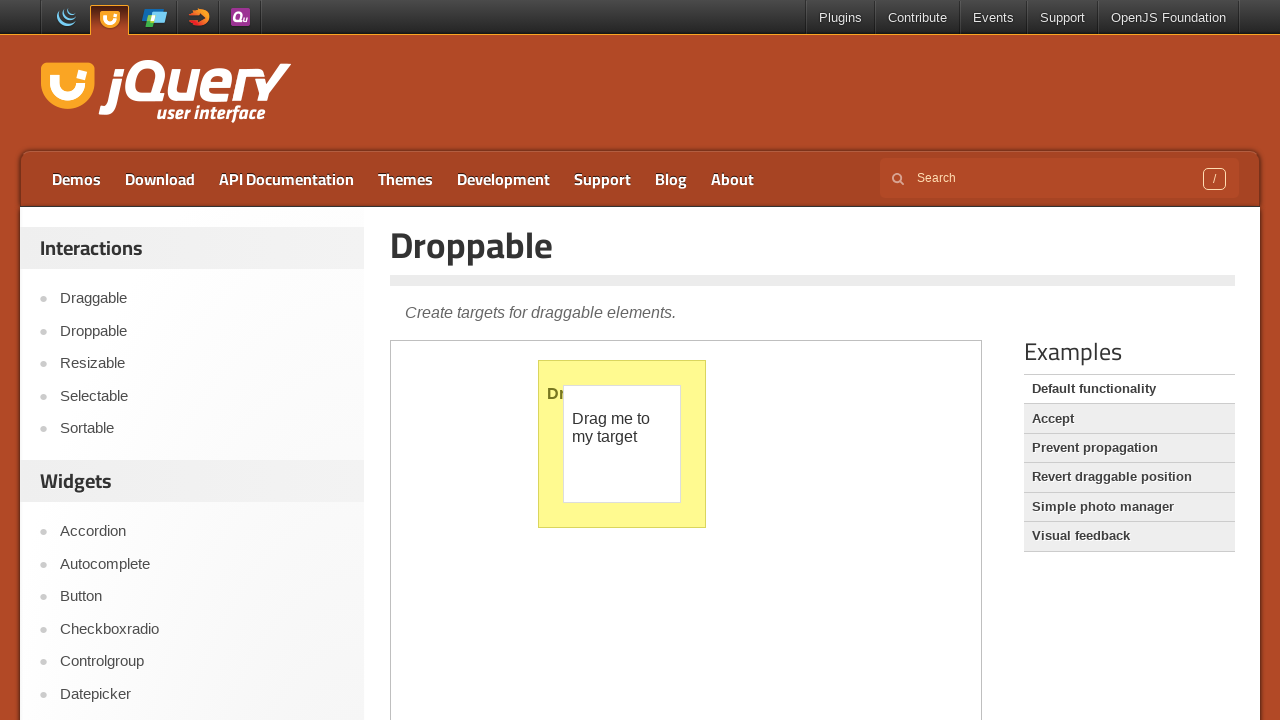

Scrolled to Position element on the page
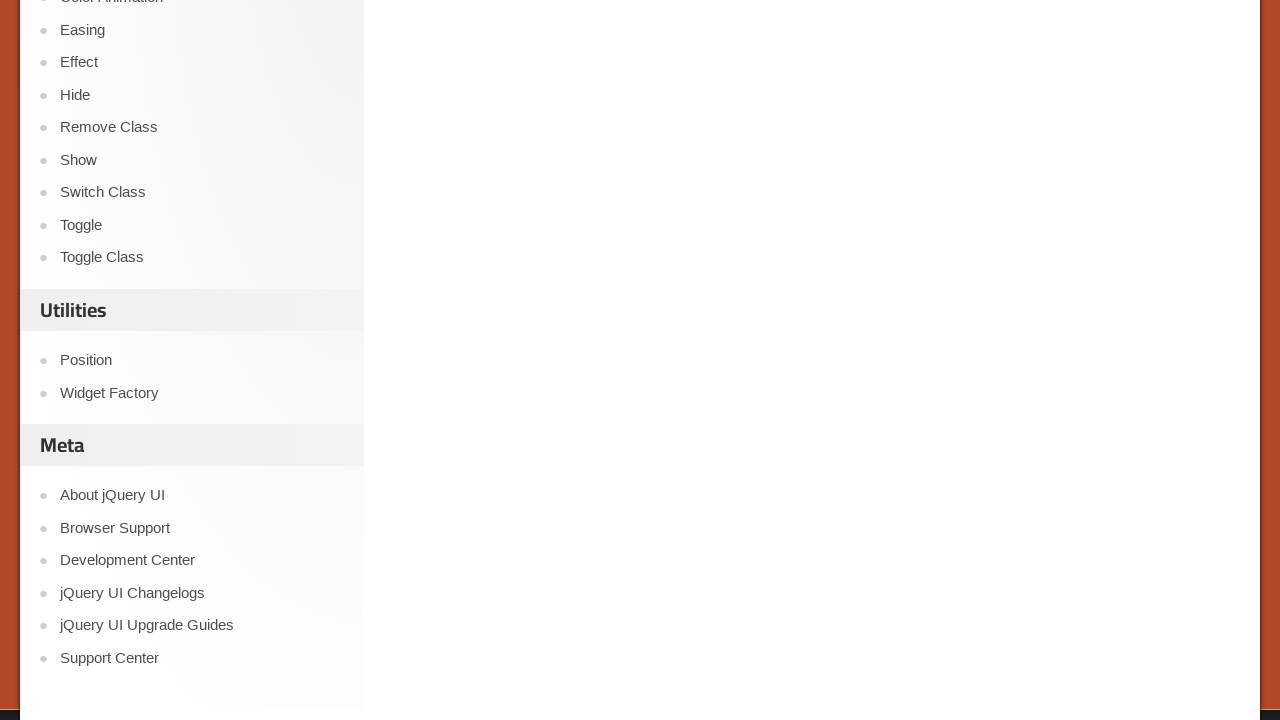

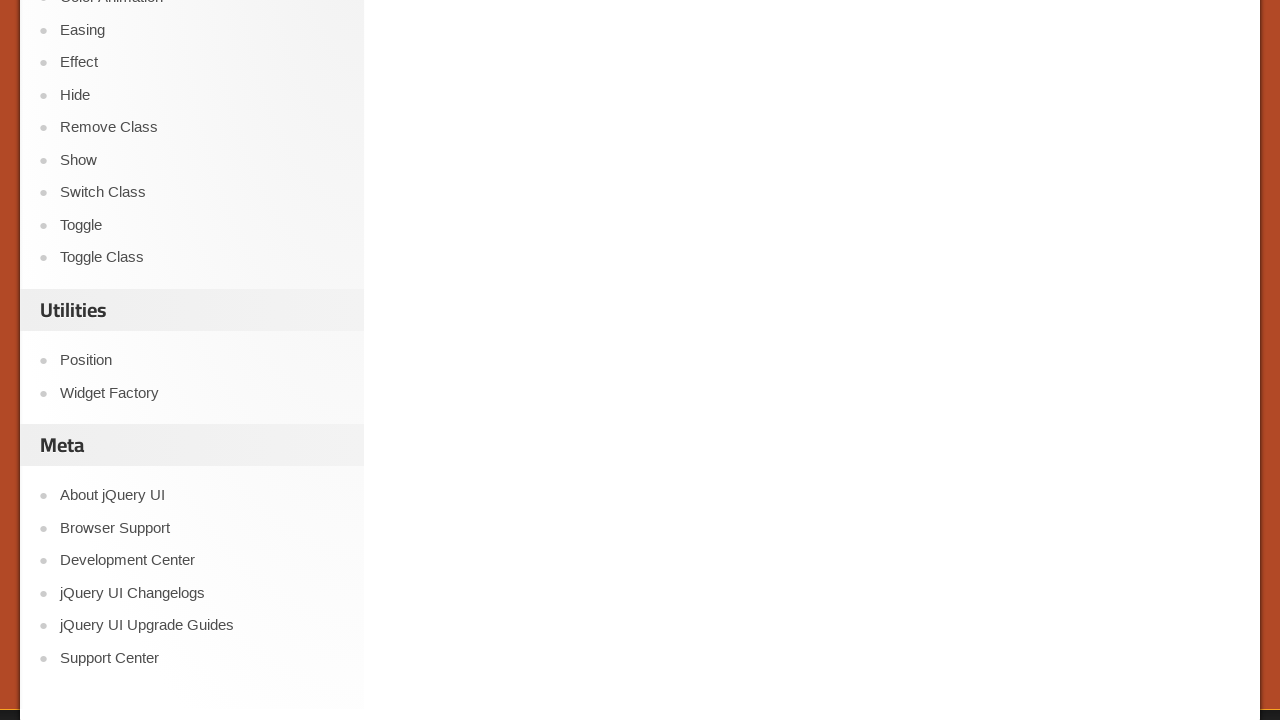